Tests file download functionality by clicking a download button and waiting for the download event to complete

Starting URL: https://leafground.com/file.xhtml

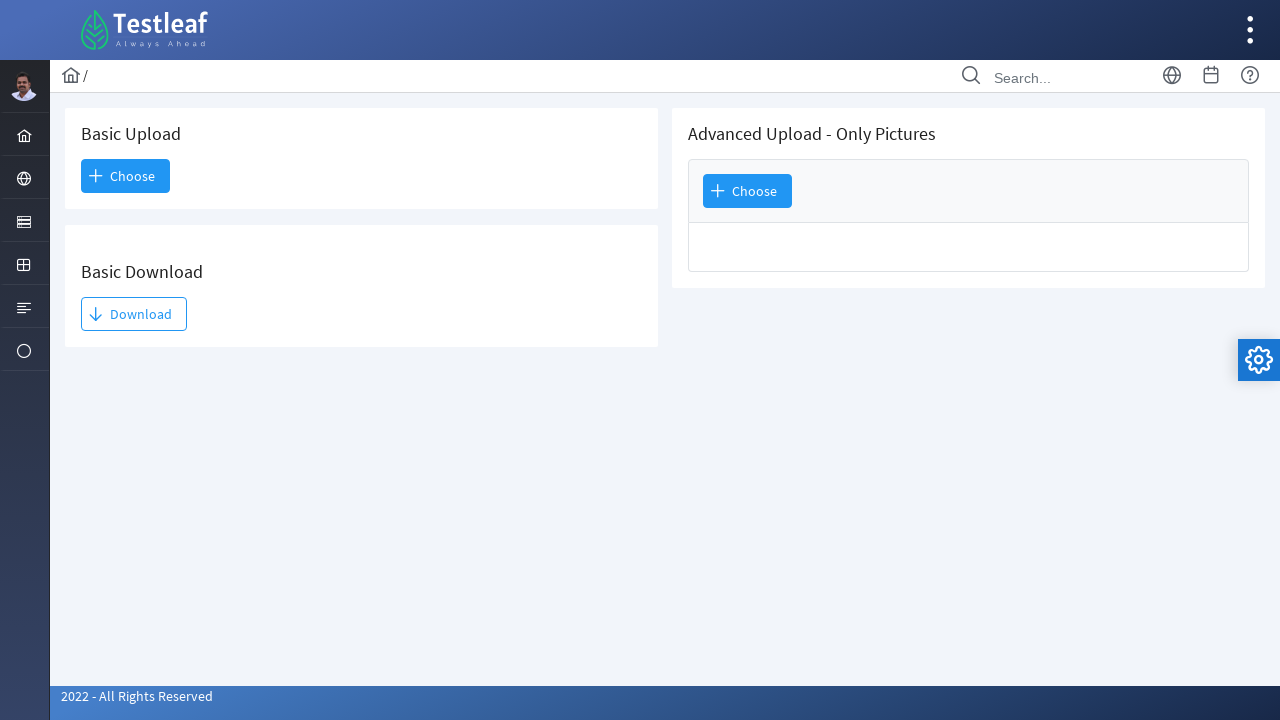

Clicked download button and triggered download event at (134, 314) on internal:text="Download"s
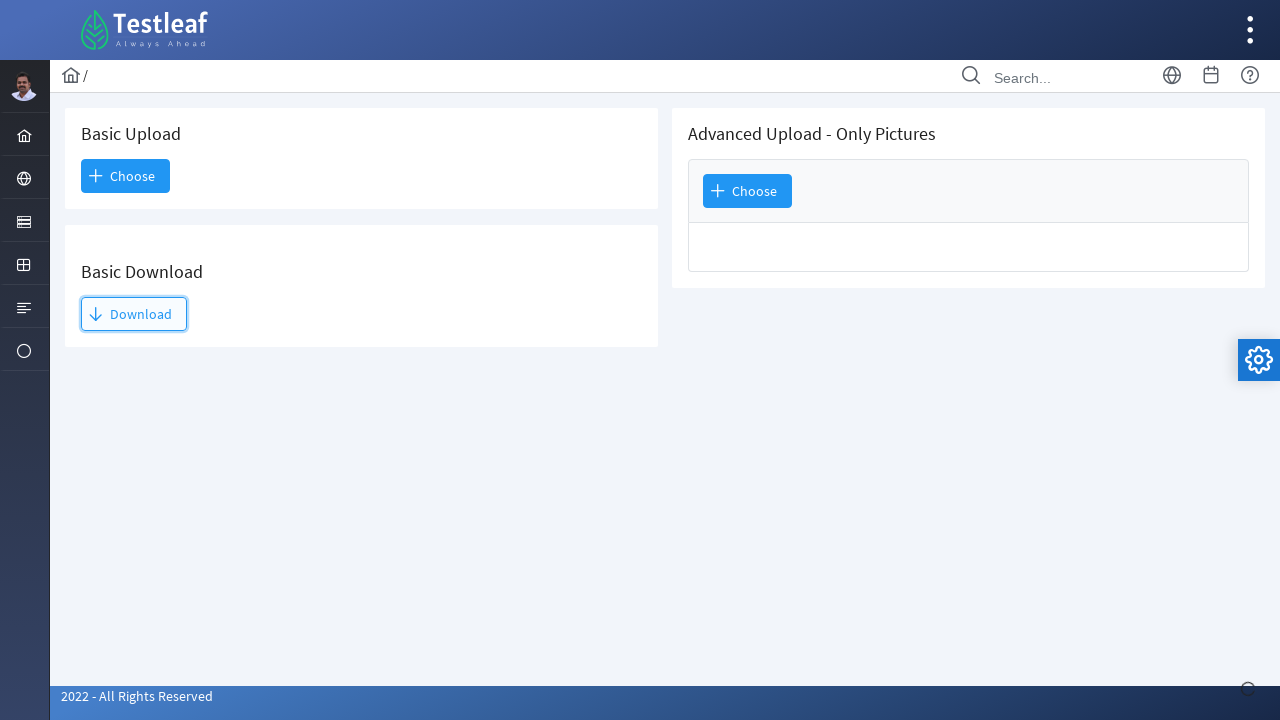

Download completed successfully
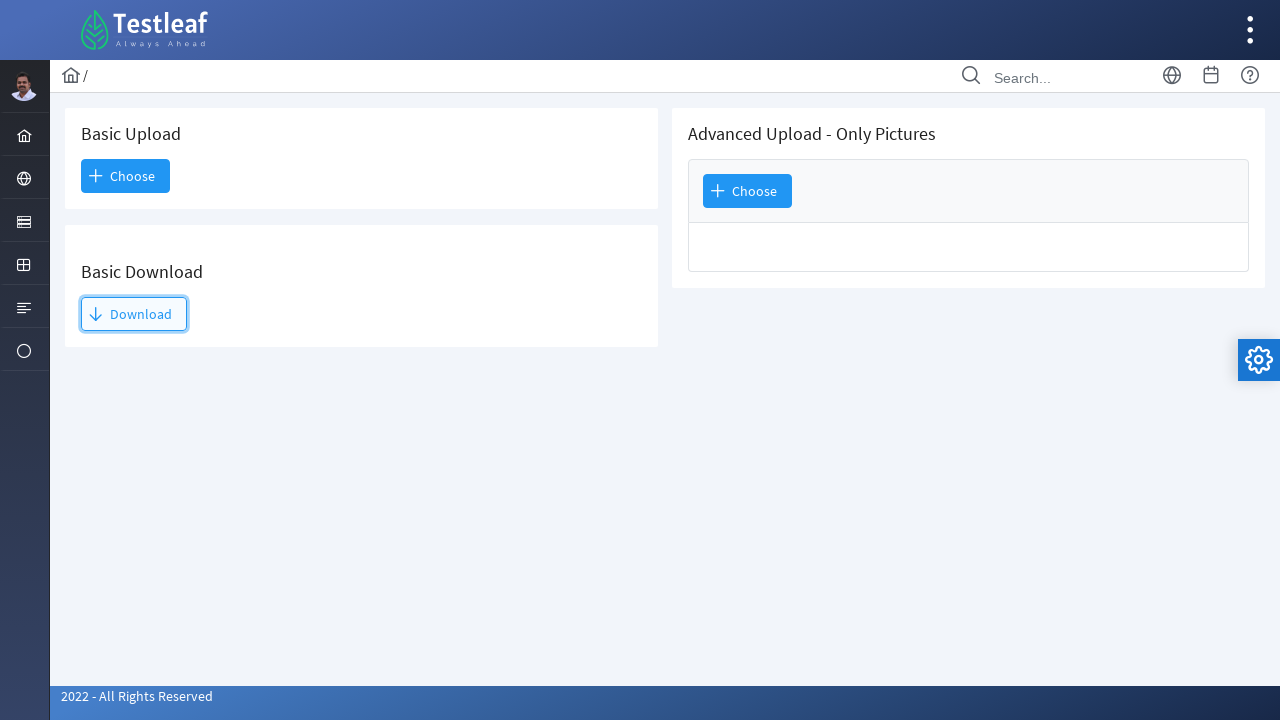

Verified download path exists
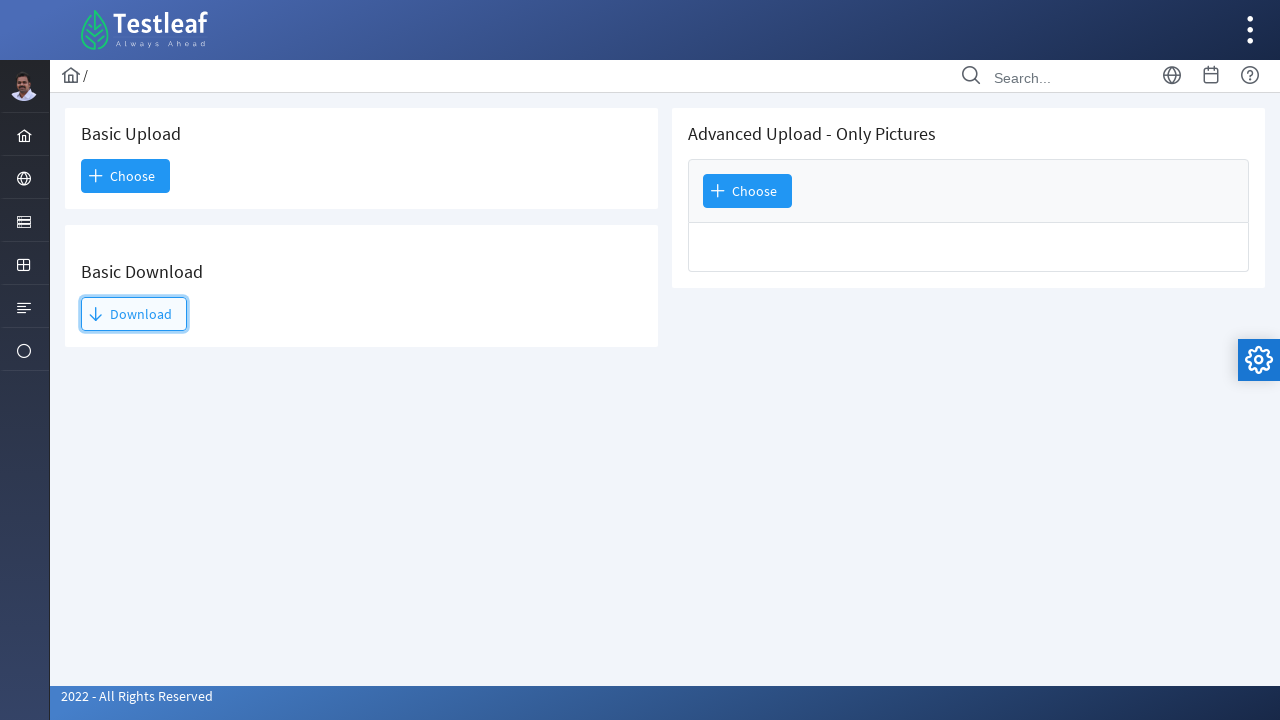

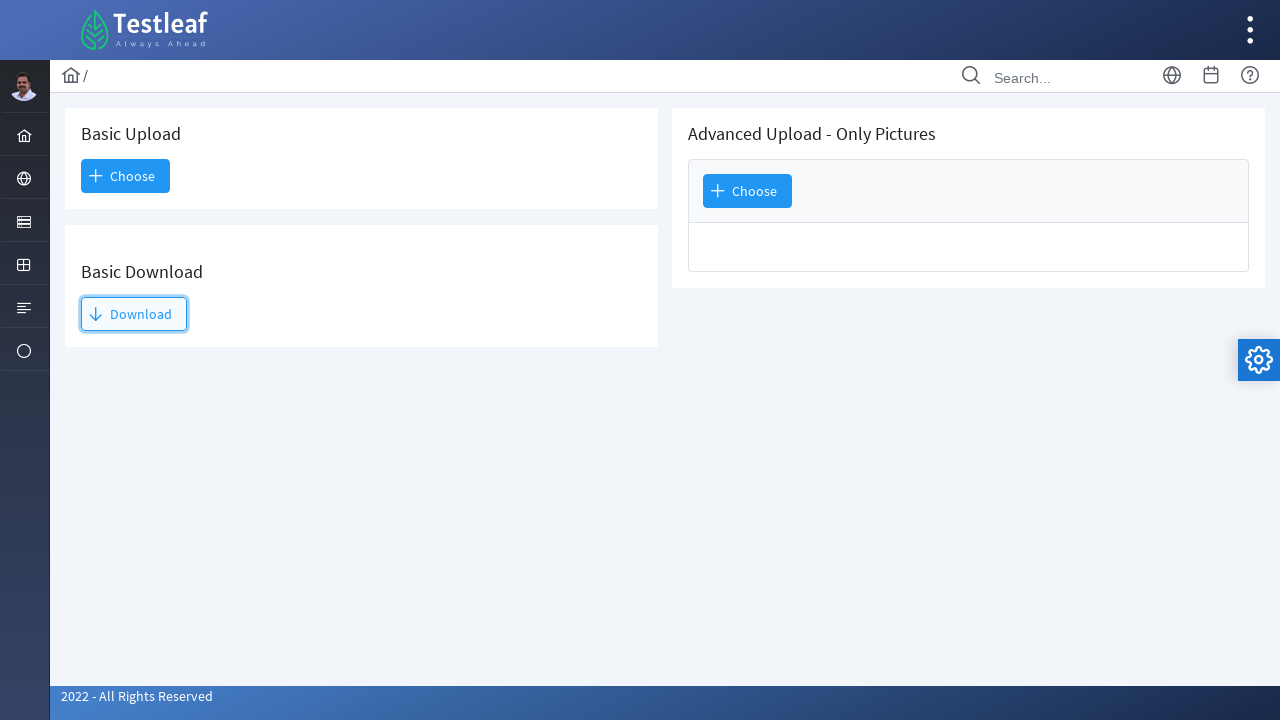